Tests the date picker functionality by clearing the existing date and entering a new date (10 days from today) into the date input field

Starting URL: https://demoqa.com/date-picker

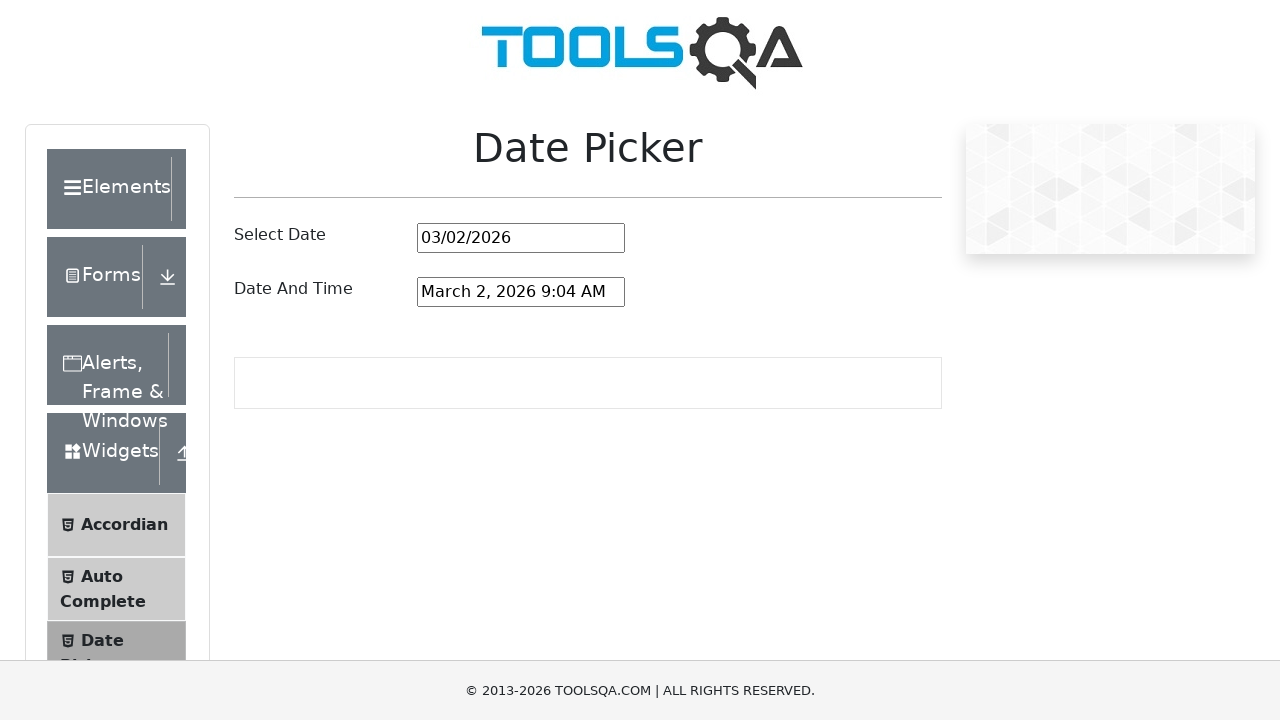

Clicked on the date picker input field at (521, 238) on input#datePickerMonthYearInput
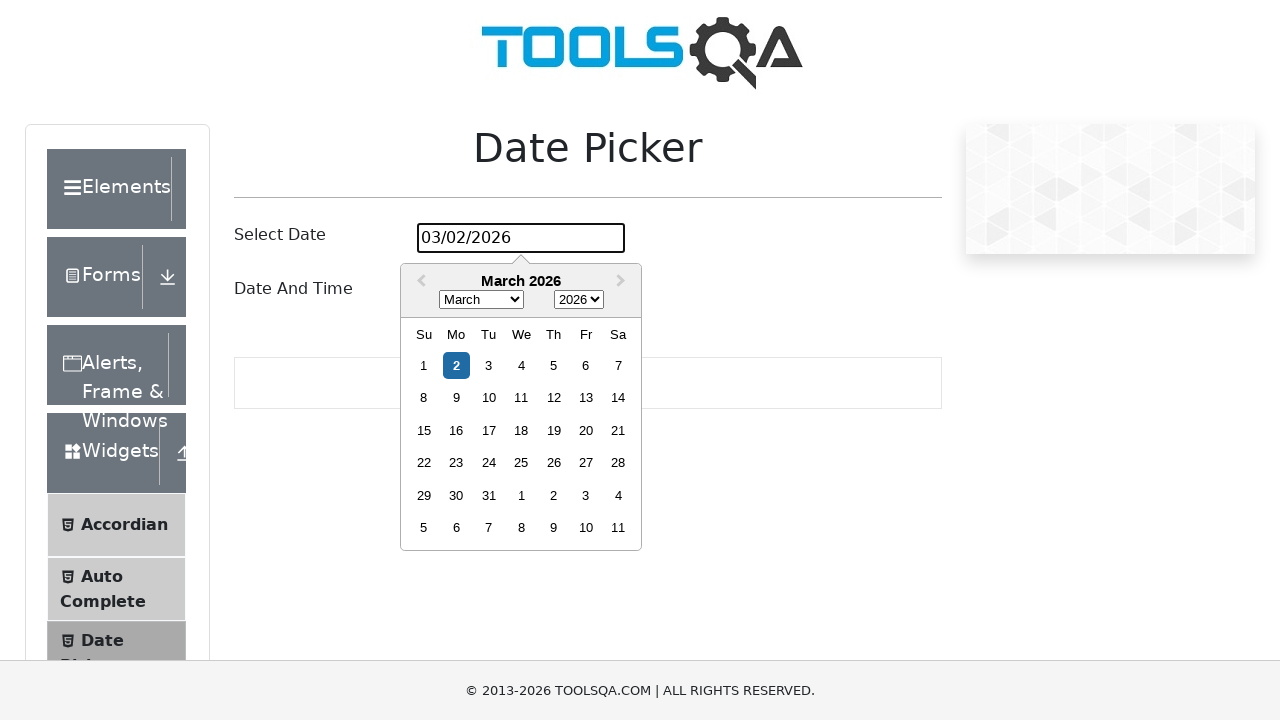

Pressed Backspace to clear existing date on input#datePickerMonthYearInput
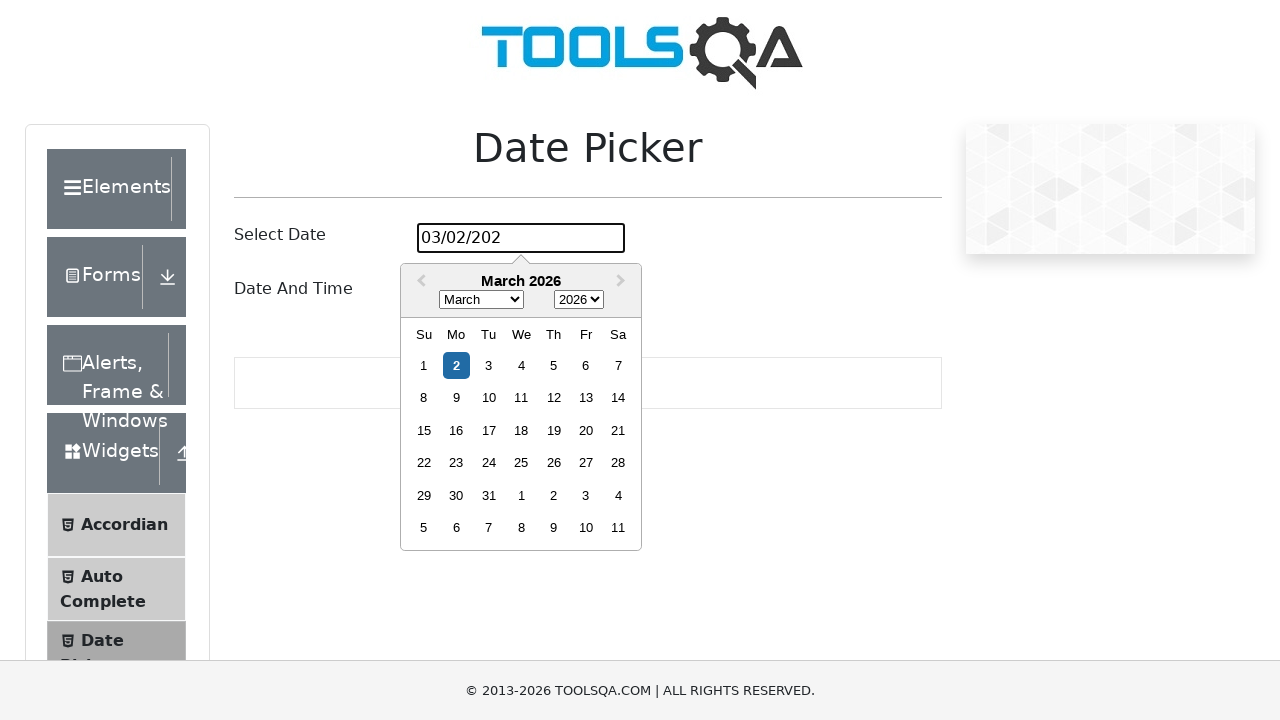

Pressed Backspace to clear existing date on input#datePickerMonthYearInput
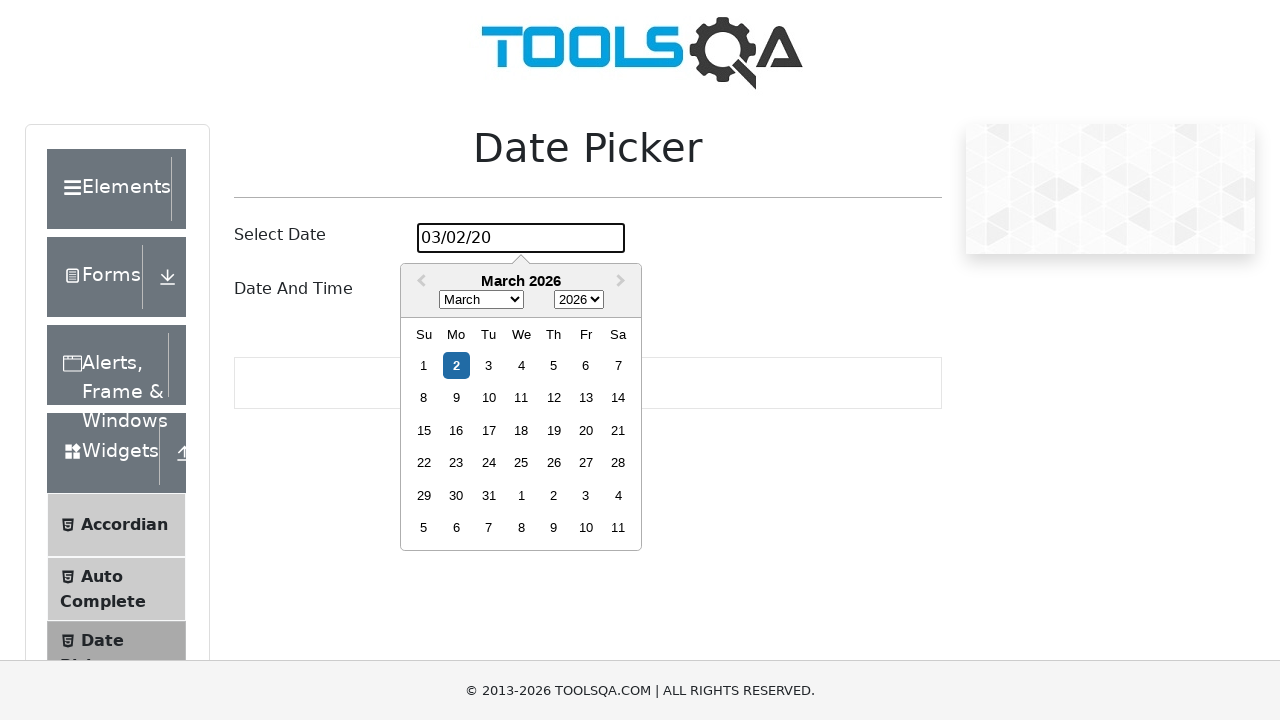

Pressed Backspace to clear existing date on input#datePickerMonthYearInput
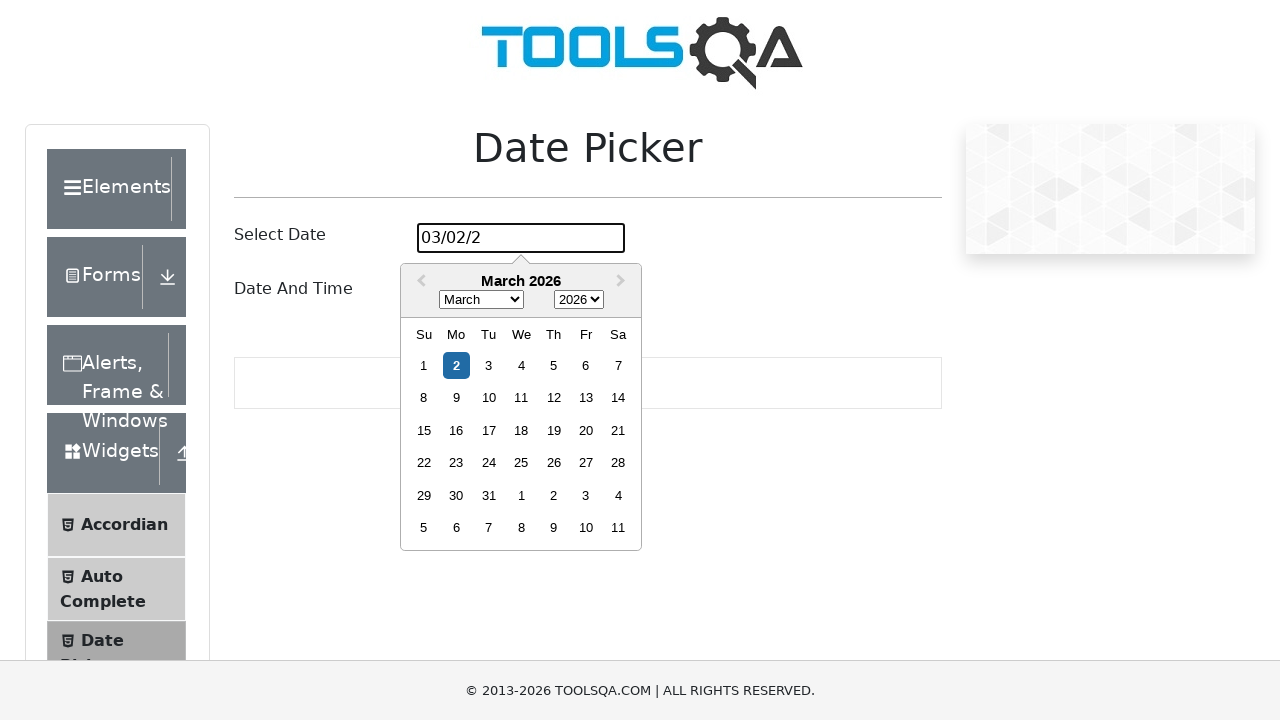

Pressed Backspace to clear existing date on input#datePickerMonthYearInput
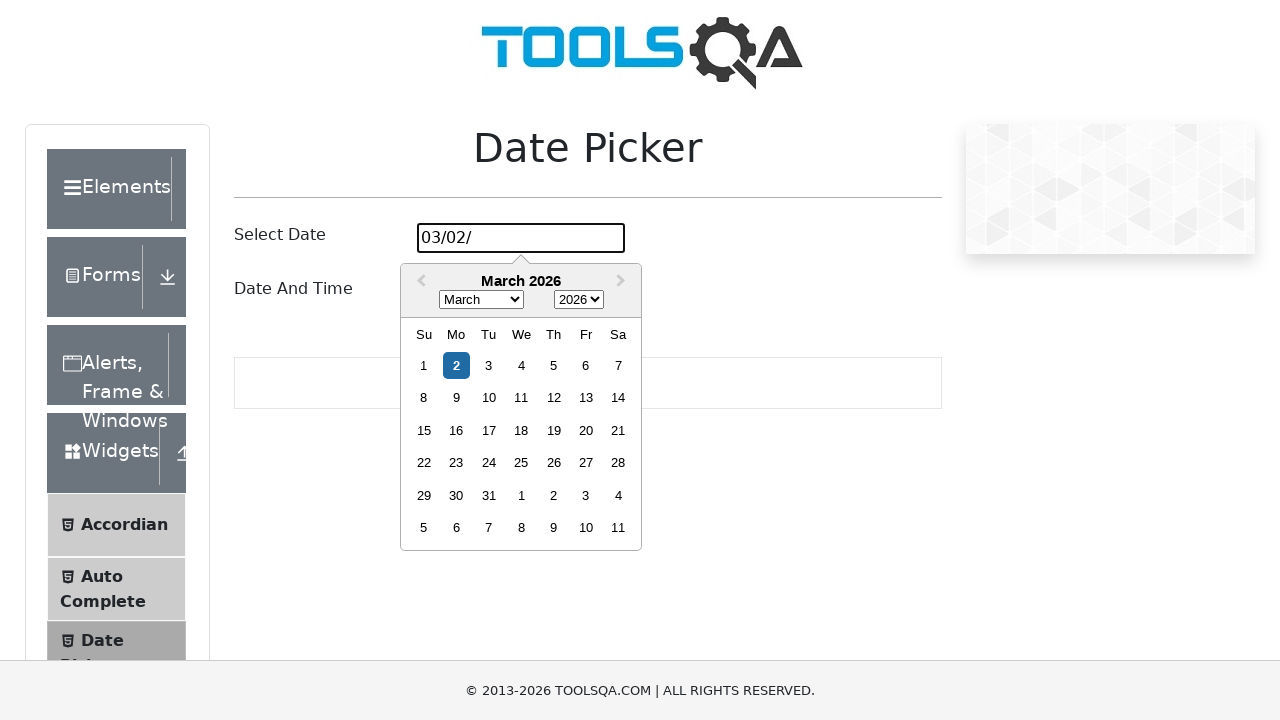

Pressed Backspace to clear existing date on input#datePickerMonthYearInput
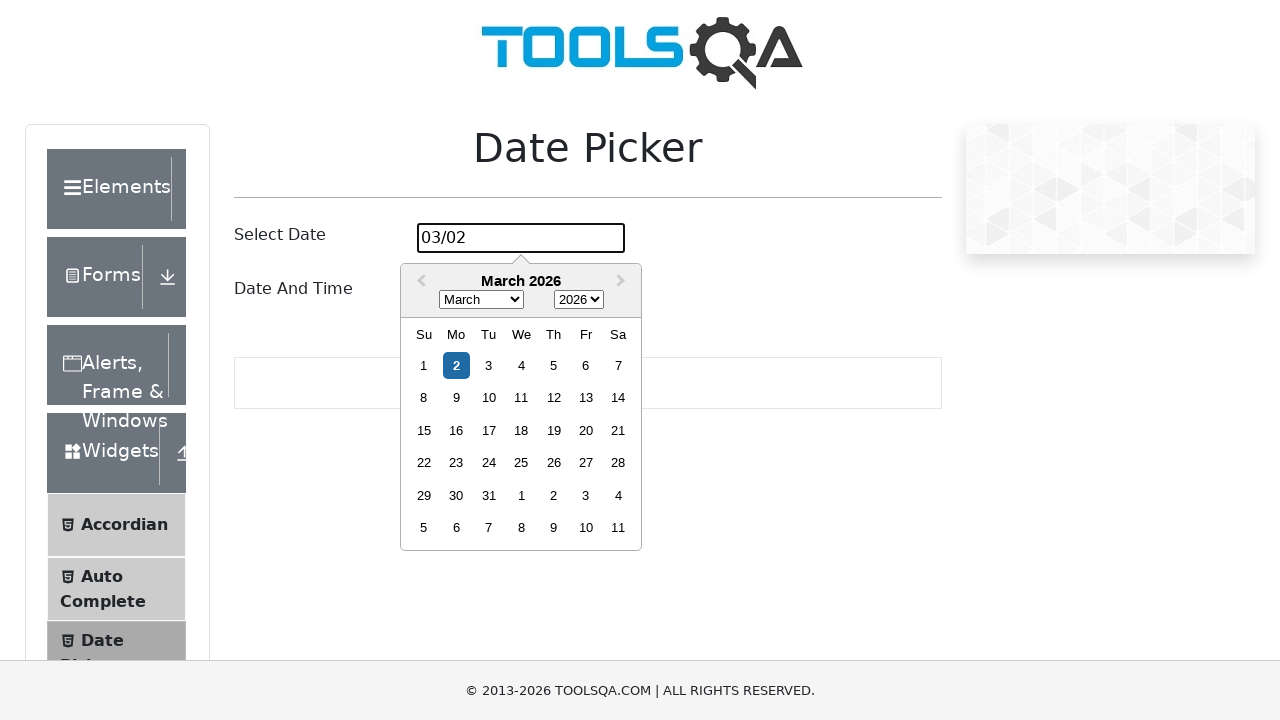

Pressed Backspace to clear existing date on input#datePickerMonthYearInput
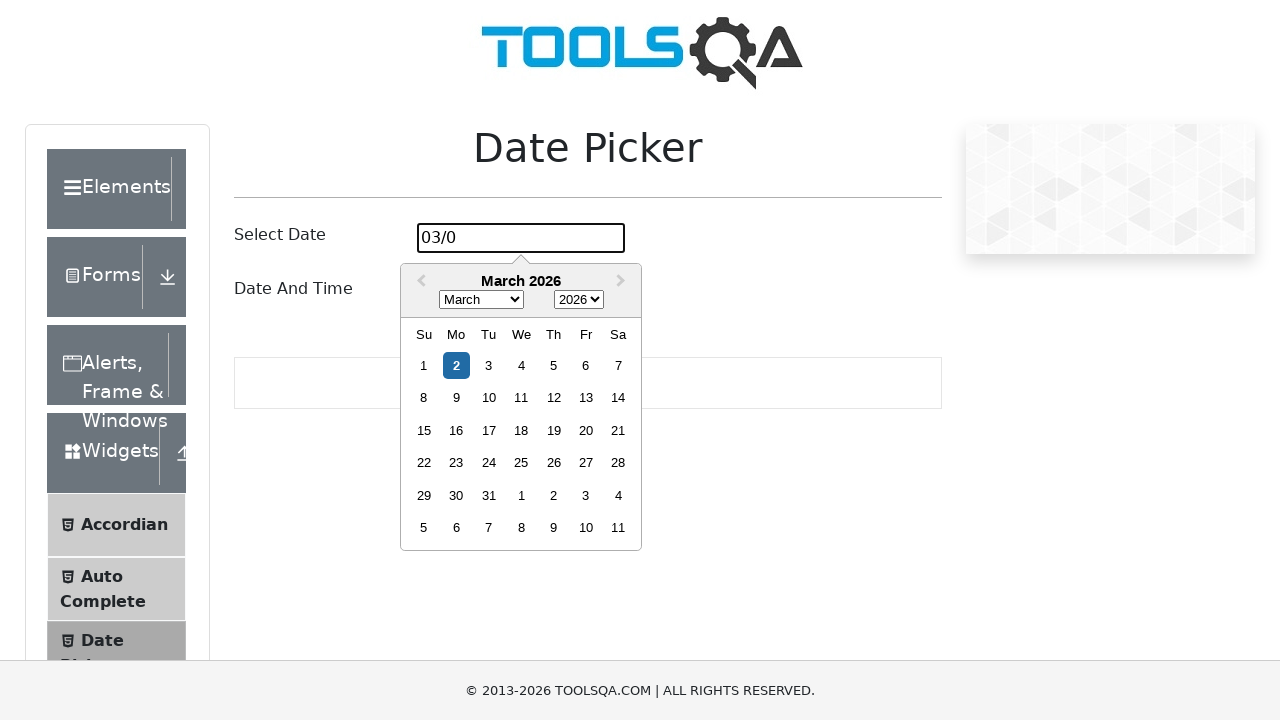

Pressed Backspace to clear existing date on input#datePickerMonthYearInput
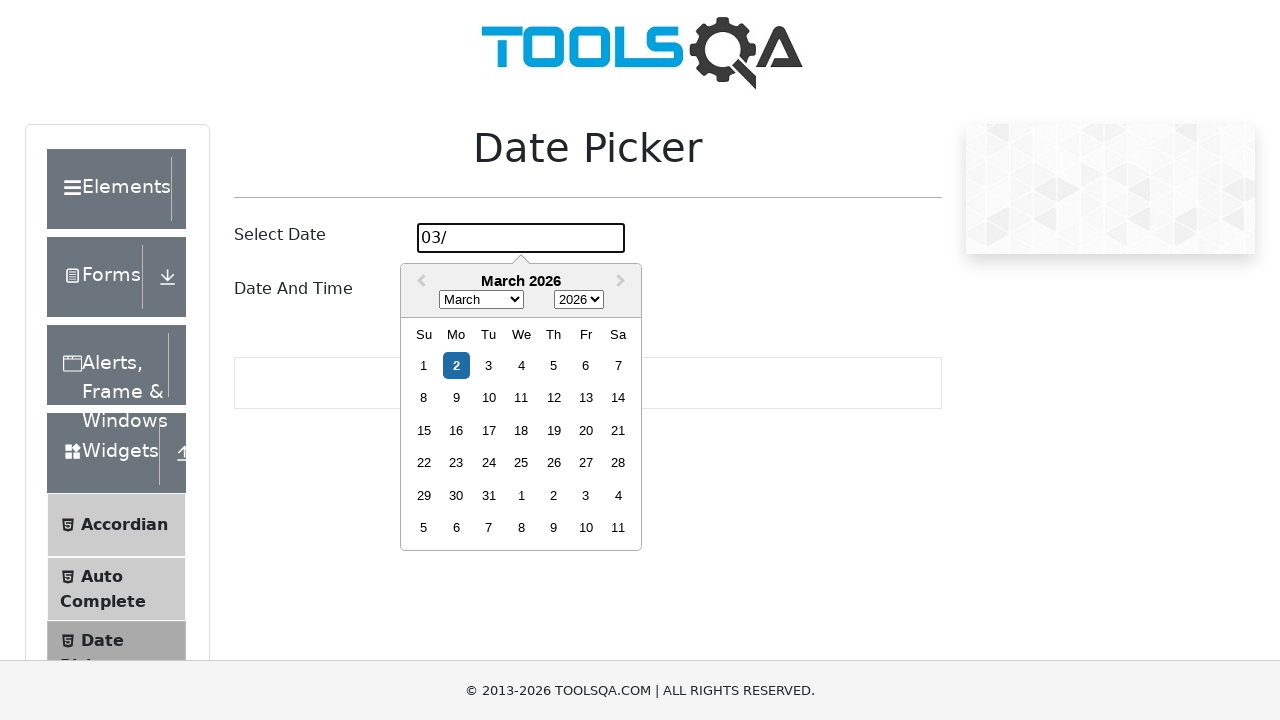

Pressed Backspace to clear existing date on input#datePickerMonthYearInput
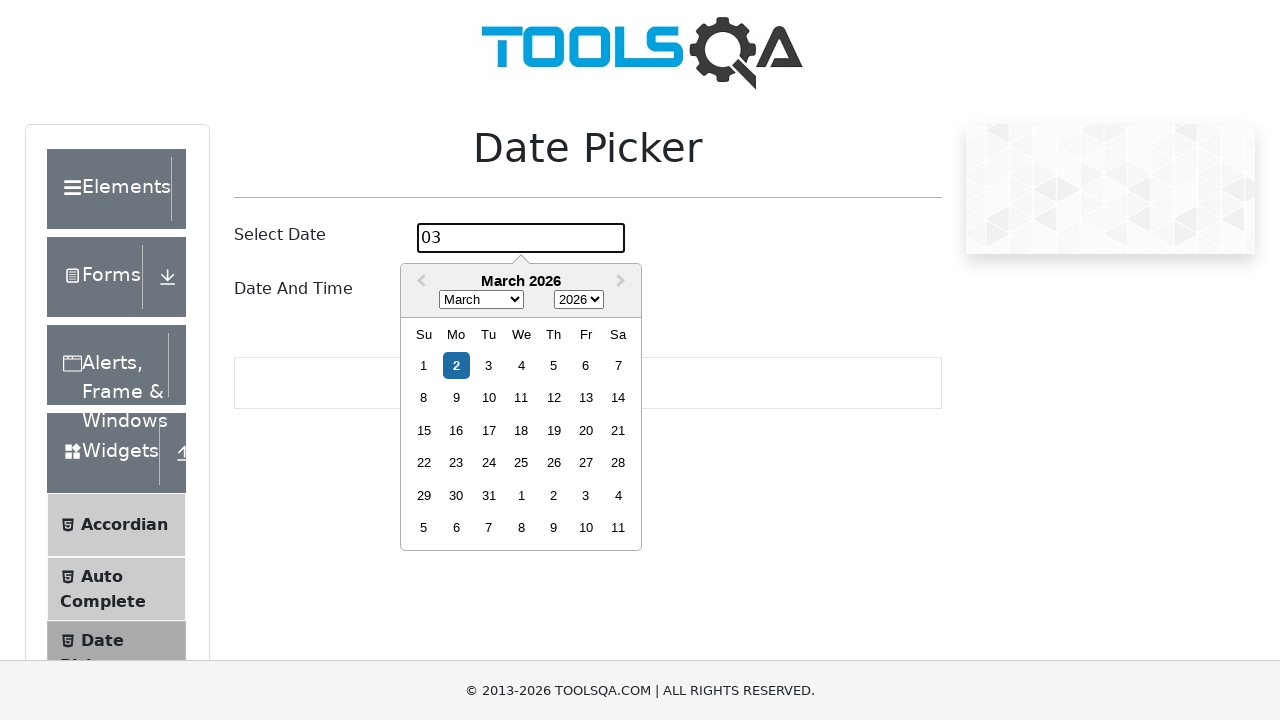

Pressed Backspace to clear existing date on input#datePickerMonthYearInput
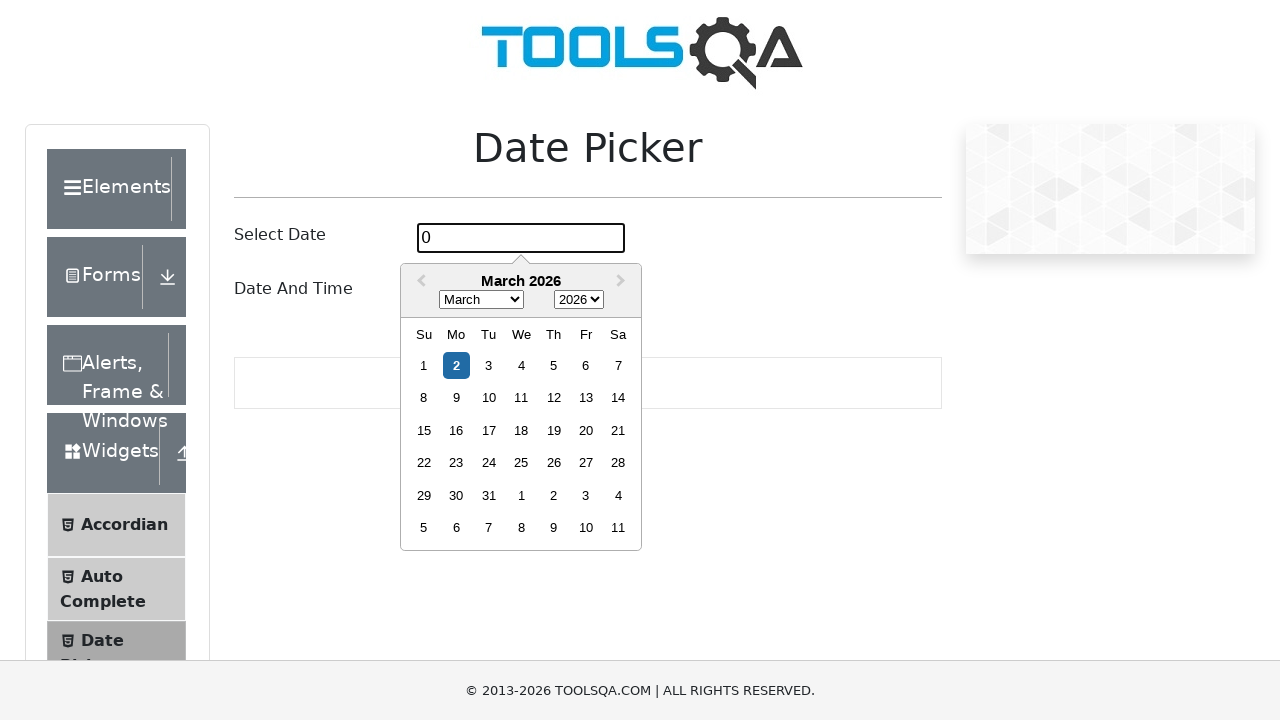

Pressed Backspace to clear existing date on input#datePickerMonthYearInput
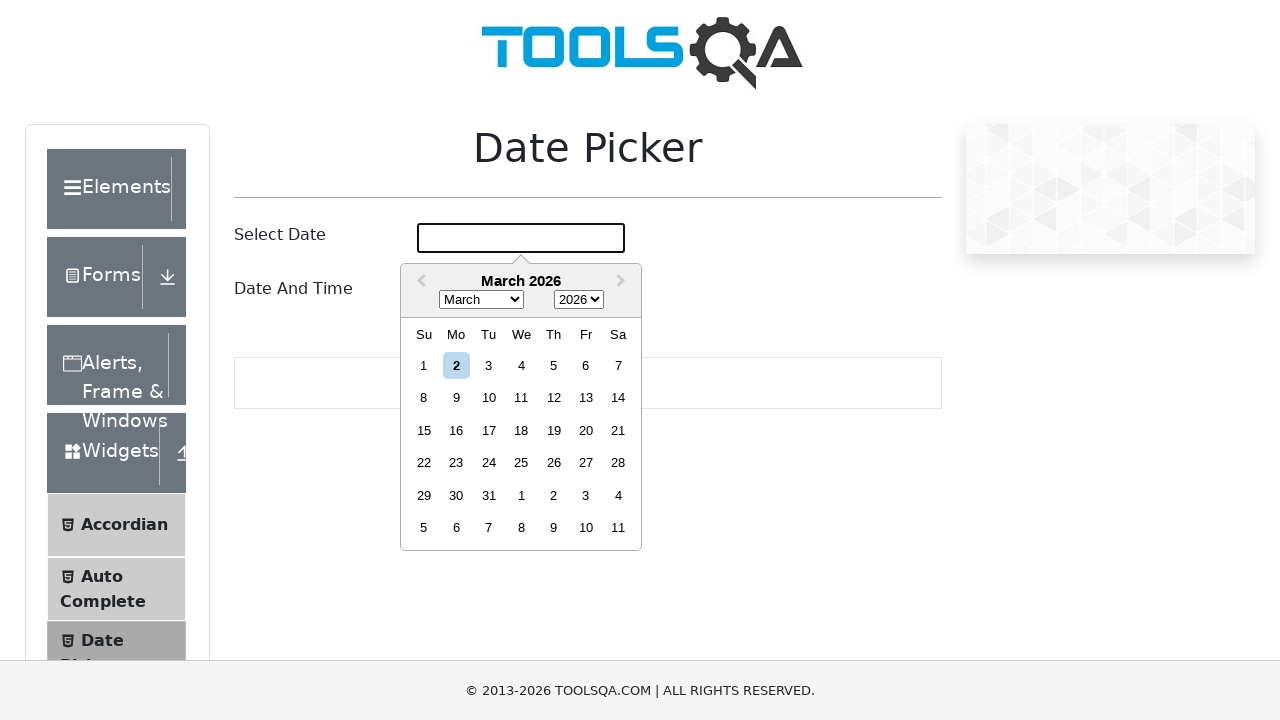

Calculated future date: 03/12/2026 (10 days from today)
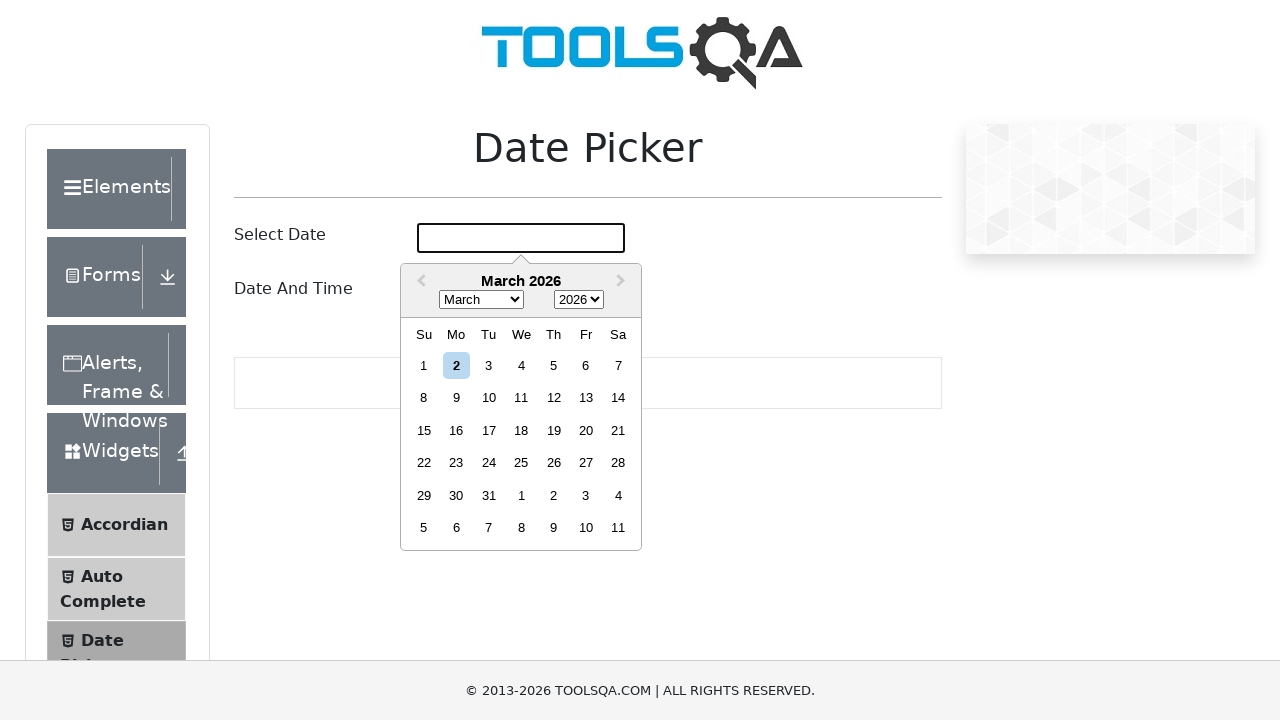

Filled date input with new date: 03/12/2026 on input#datePickerMonthYearInput
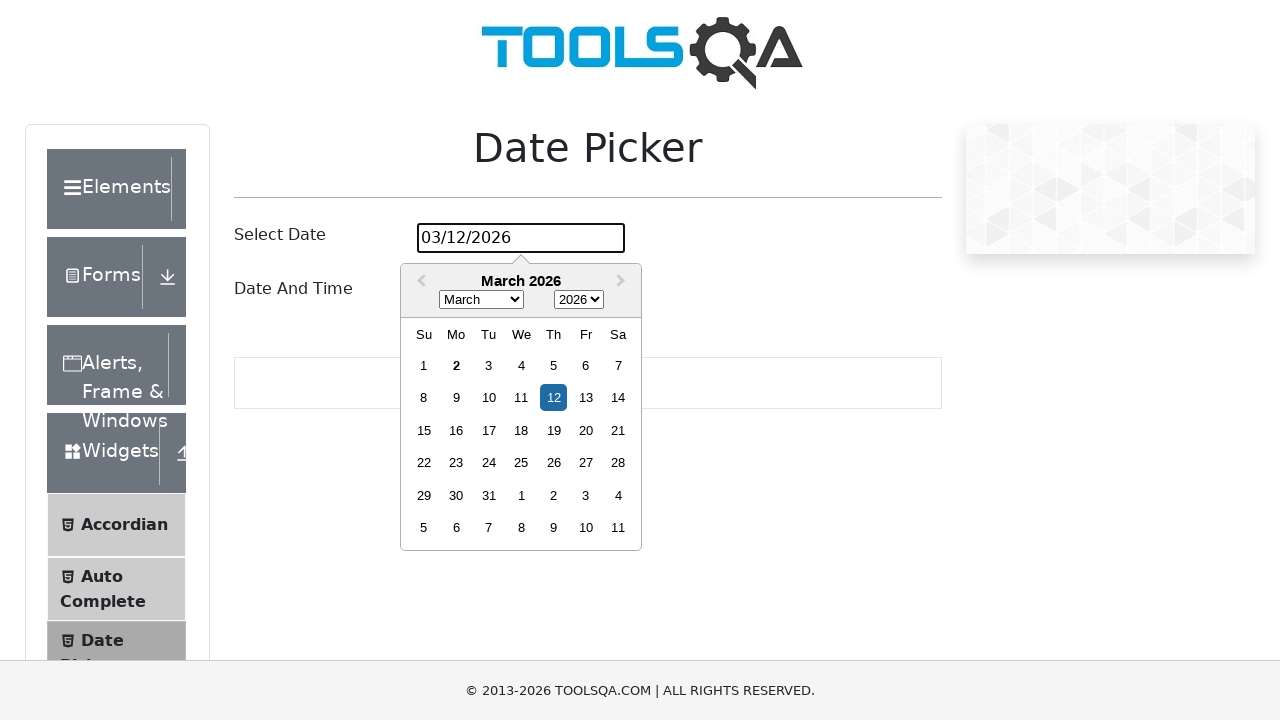

Pressed Enter to confirm the date selection on input#datePickerMonthYearInput
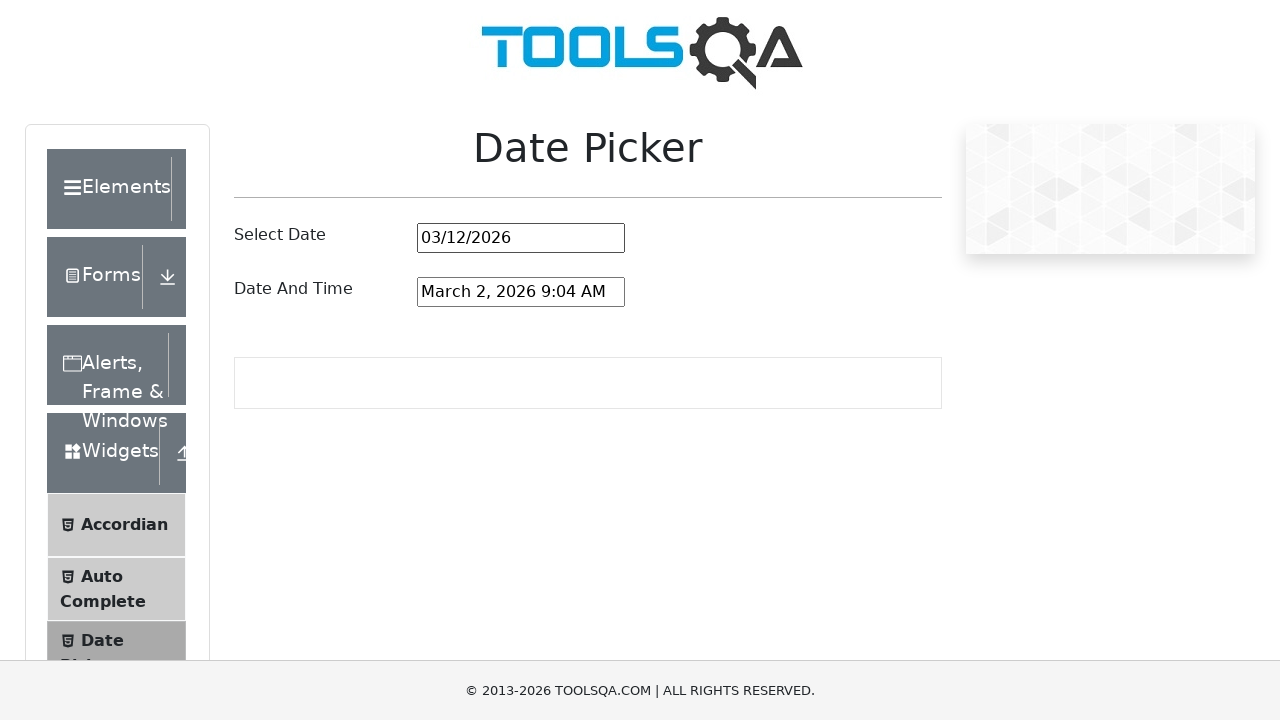

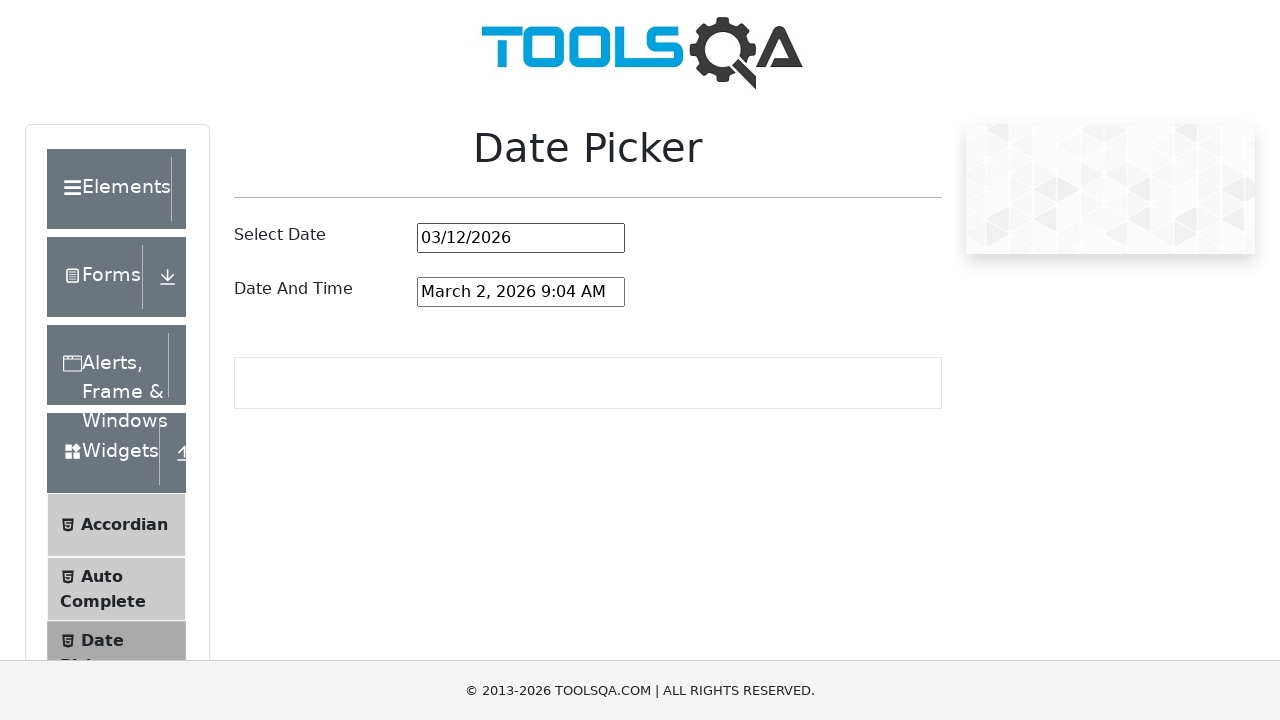